Tests keyboard interactions on a blog form by filling a name field and performing search operations with keyboard shortcuts like Enter, Ctrl+A, and Delete

Starting URL: https://testautomationpractice.blogspot.com/

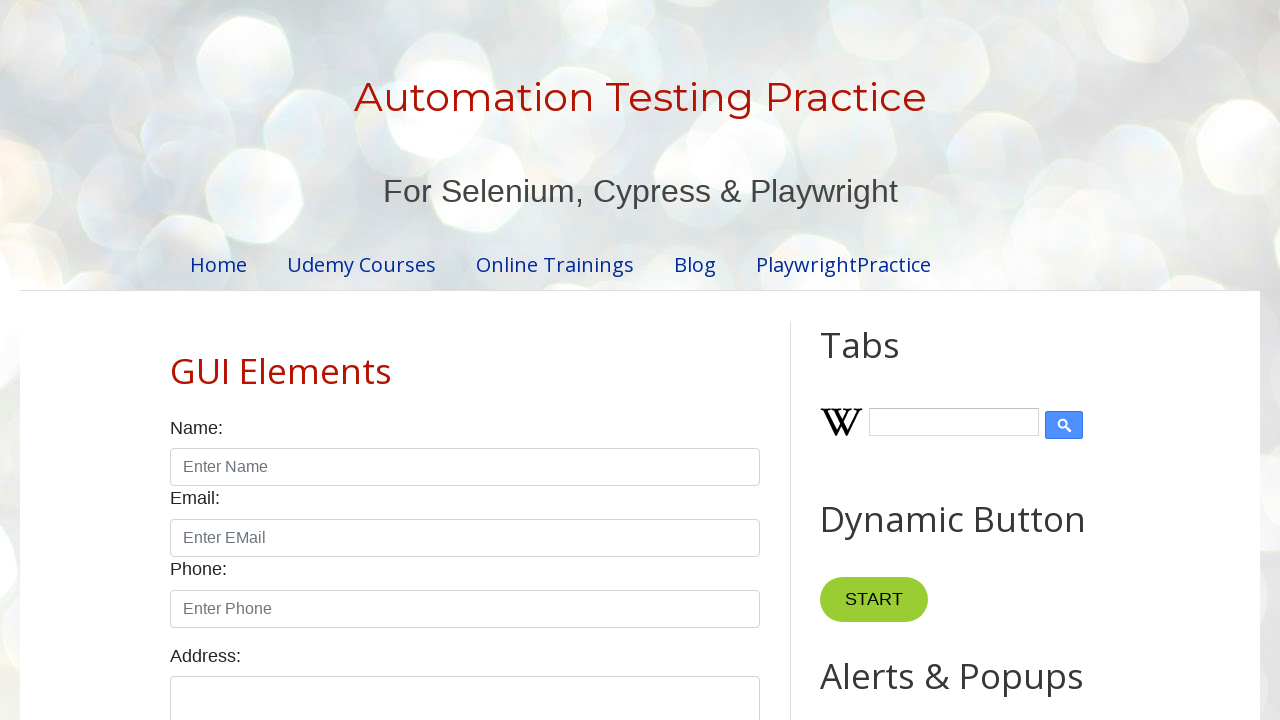

Filled name field with 'Prakash G Malagi' on input#name
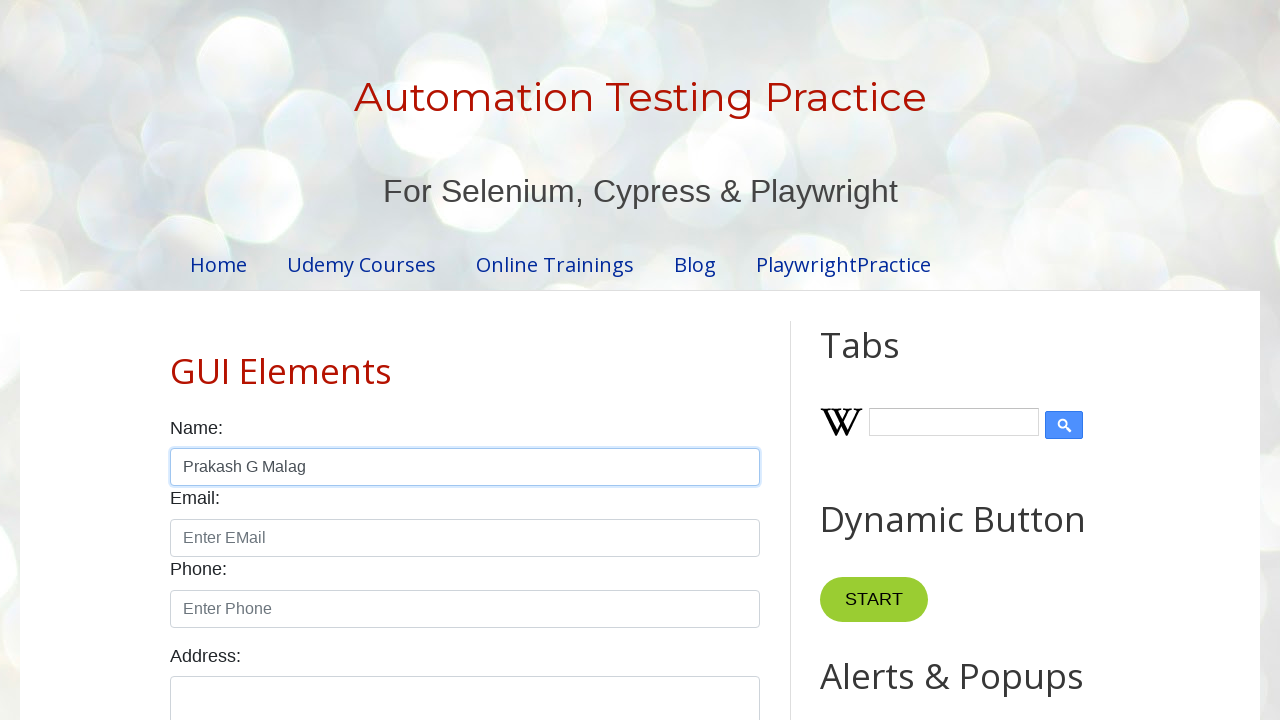

Clicked on Wikipedia search input field at (954, 422) on input#Wikipedia1_wikipedia-search-input
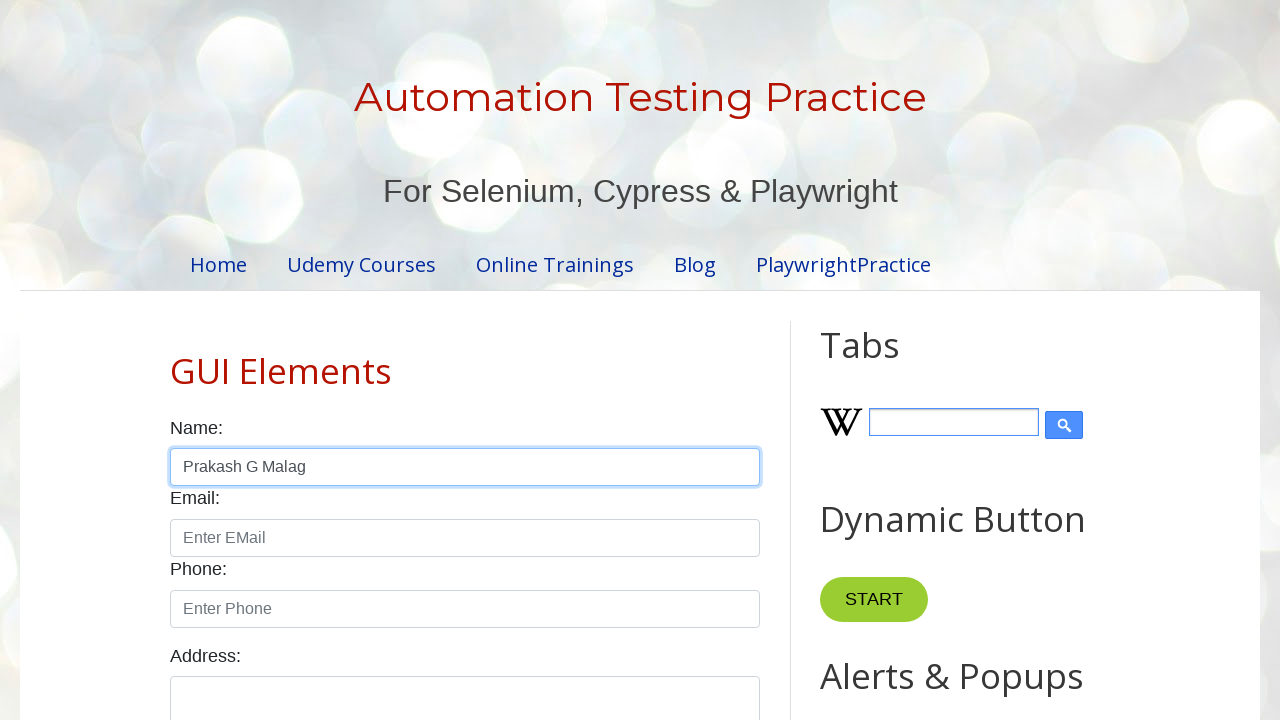

Filled Wikipedia search field with 'selenium' on input#Wikipedia1_wikipedia-search-input
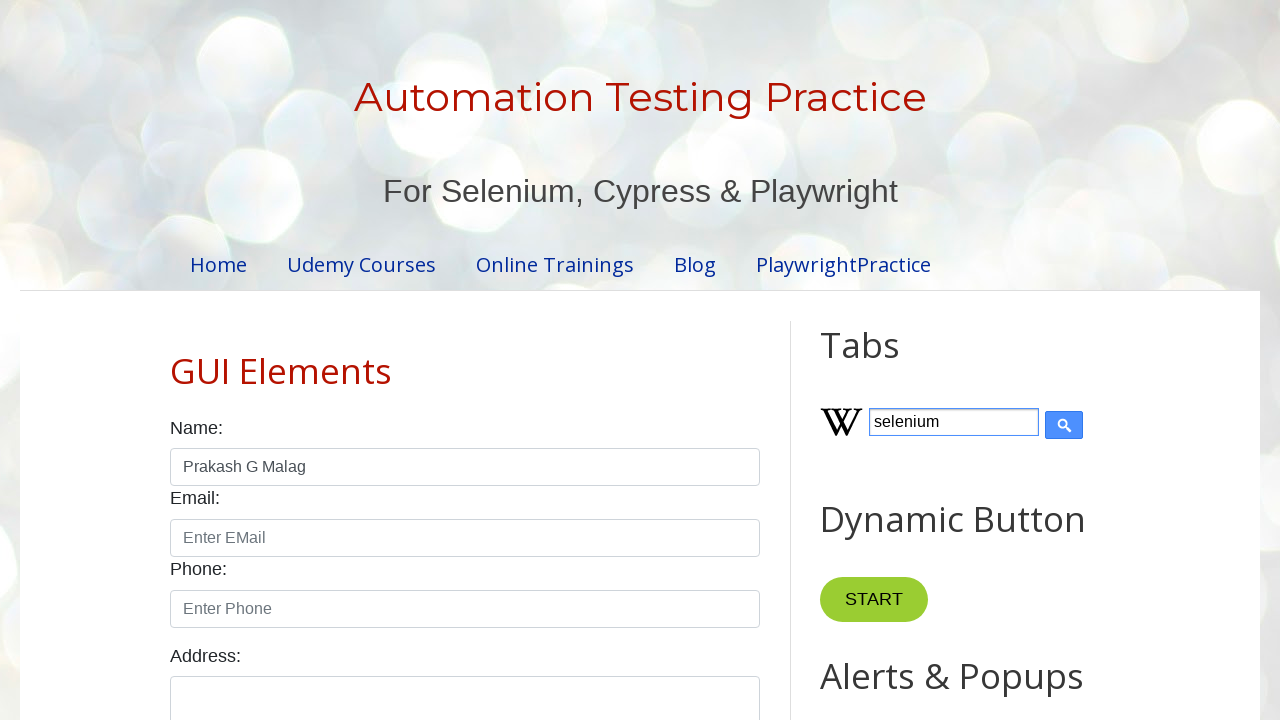

Pressed Enter to perform Wikipedia search on input#Wikipedia1_wikipedia-search-input
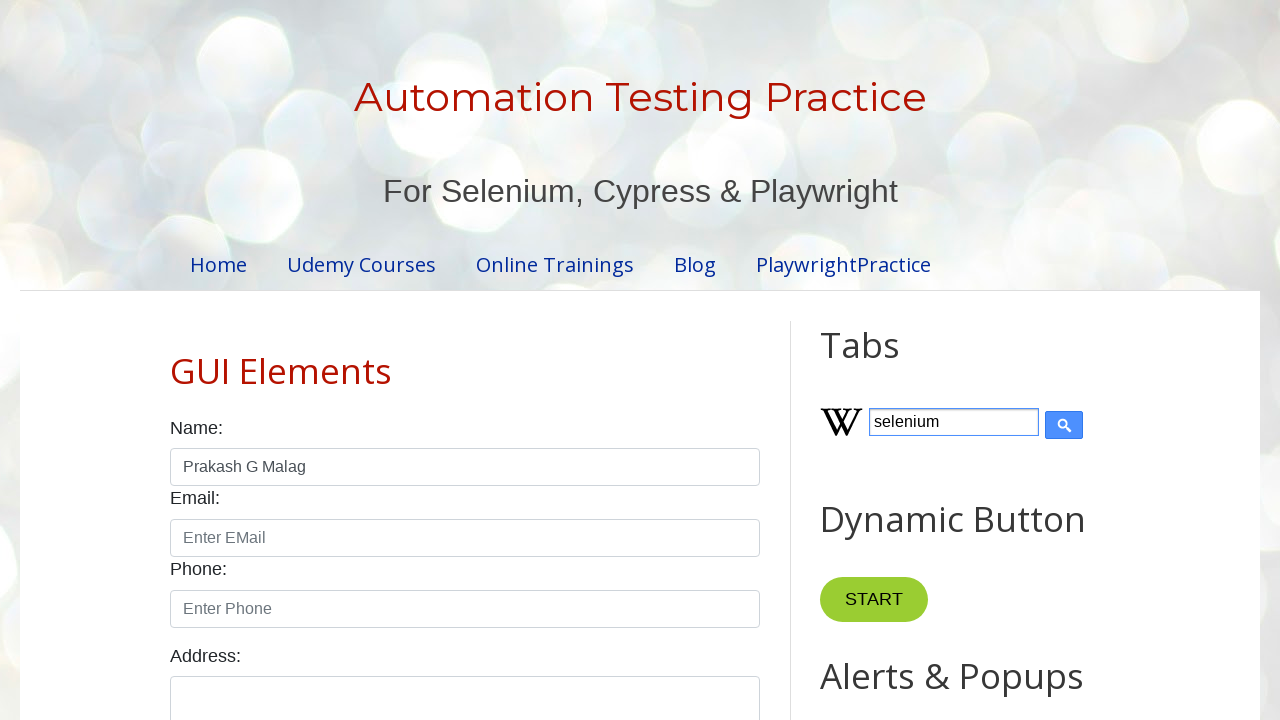

Waited 3000ms for search results to load
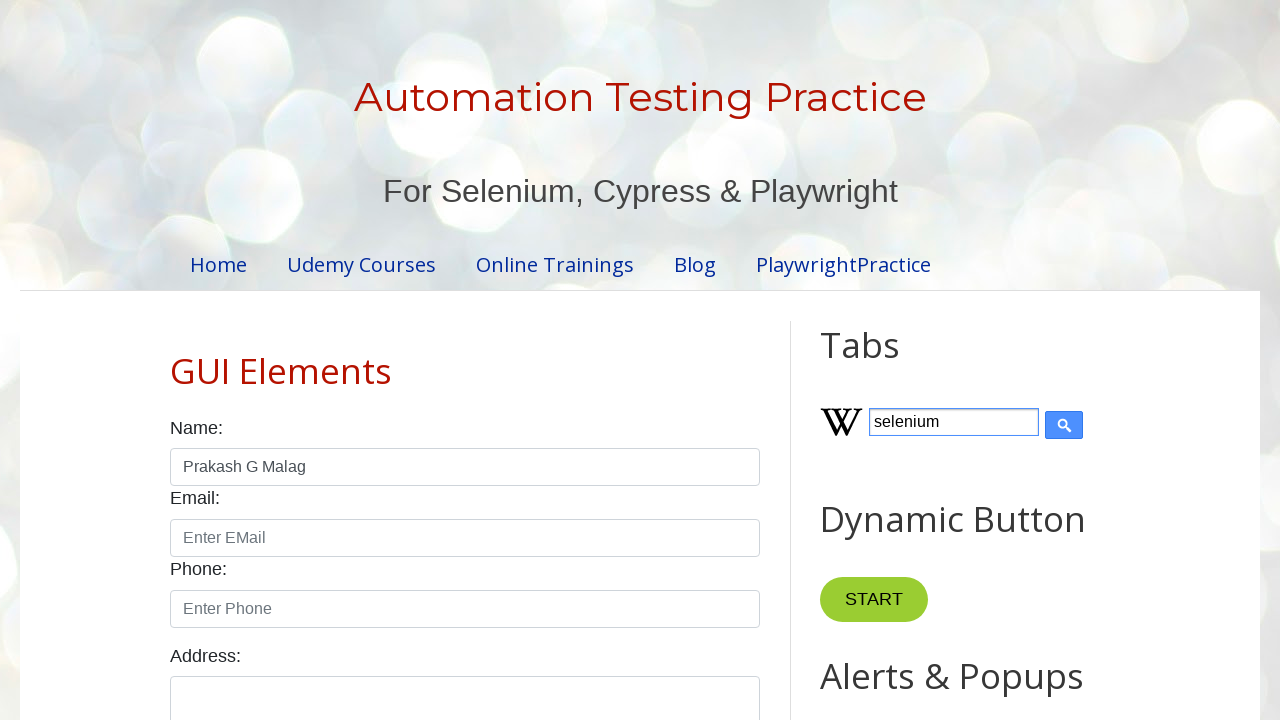

Selected all text in search field using Ctrl+A on input#Wikipedia1_wikipedia-search-input
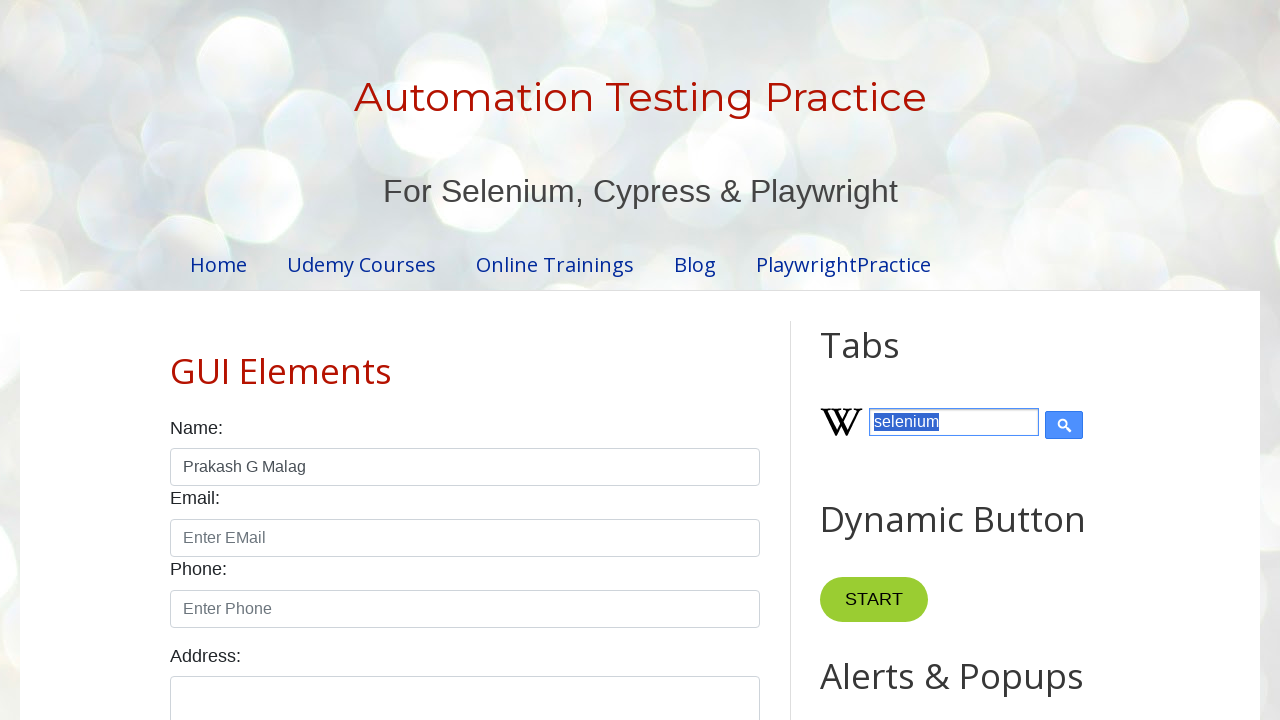

Deleted selected text from search field using Delete key on input#Wikipedia1_wikipedia-search-input
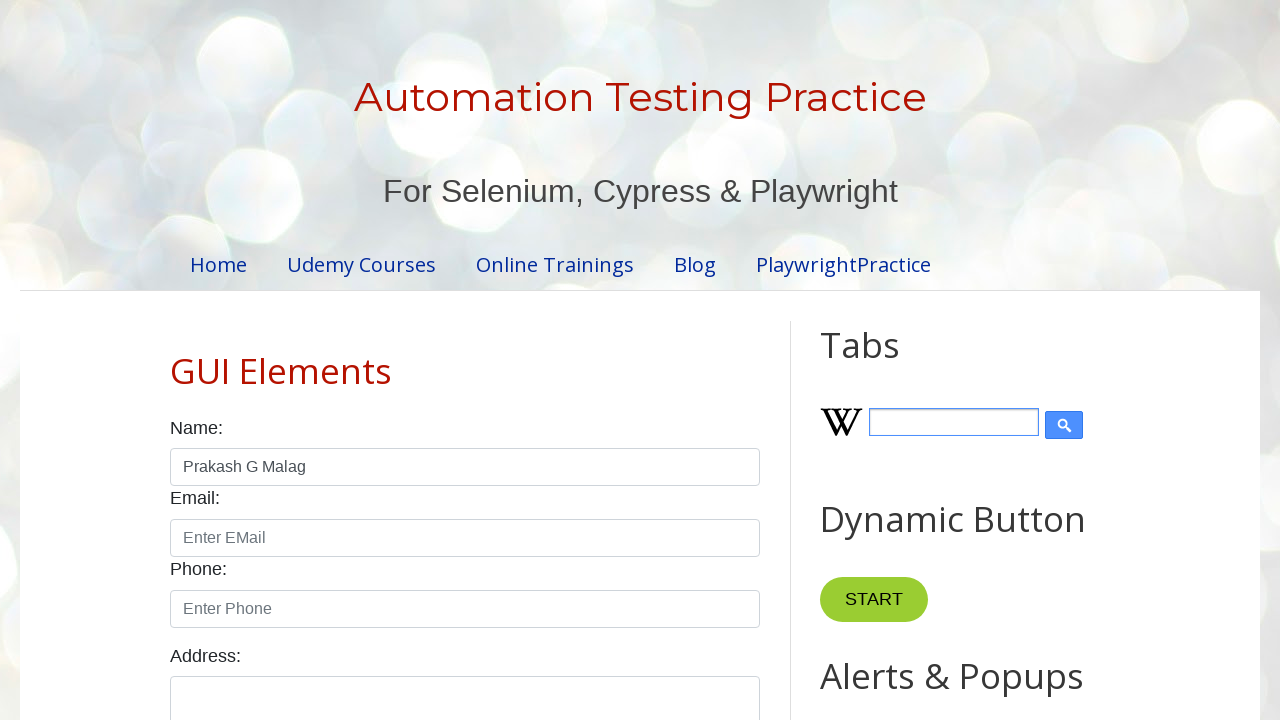

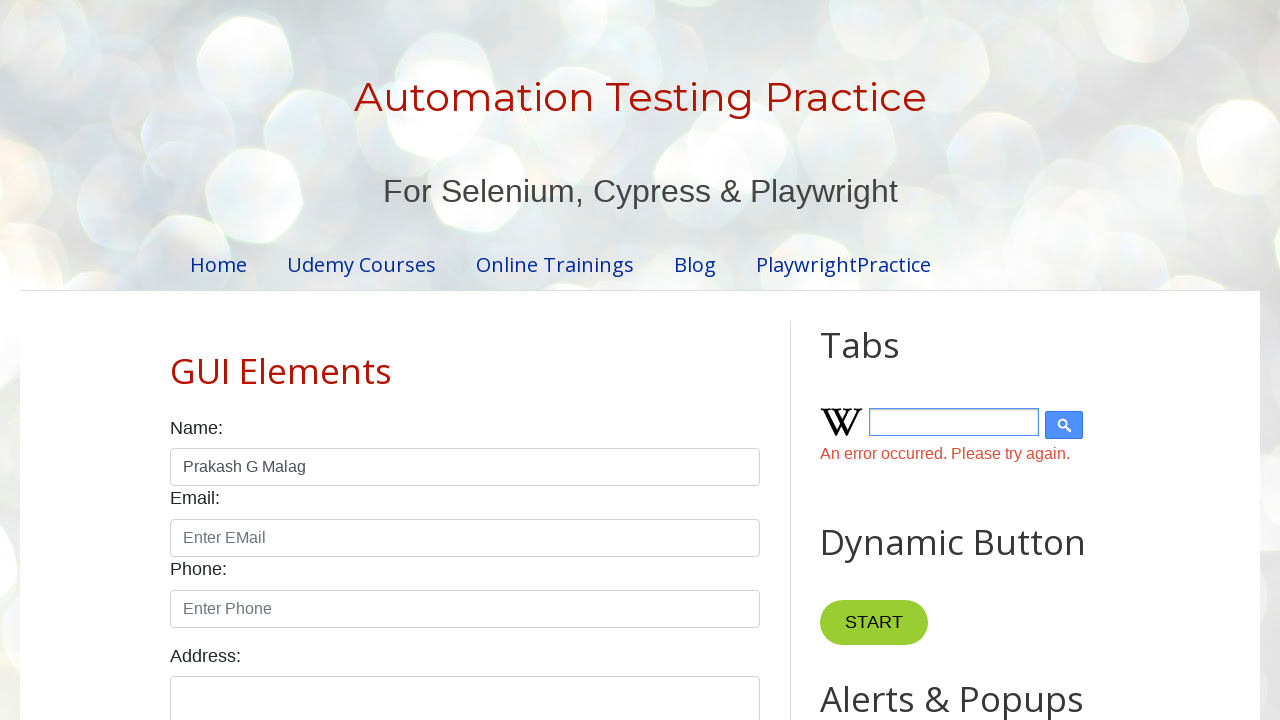